Tests dropdown selection functionality by selecting an option from a static dropdown menu using index selection

Starting URL: https://the-internet.herokuapp.com/dropdown

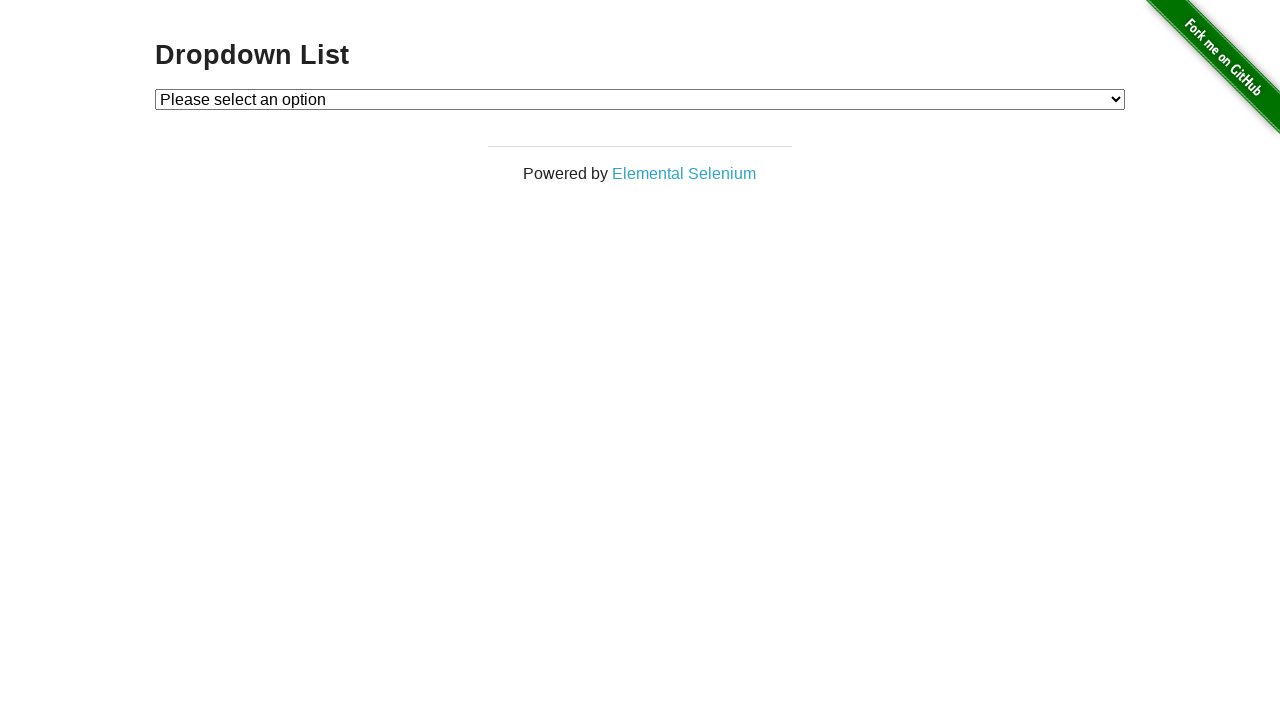

Navigated to dropdown test page
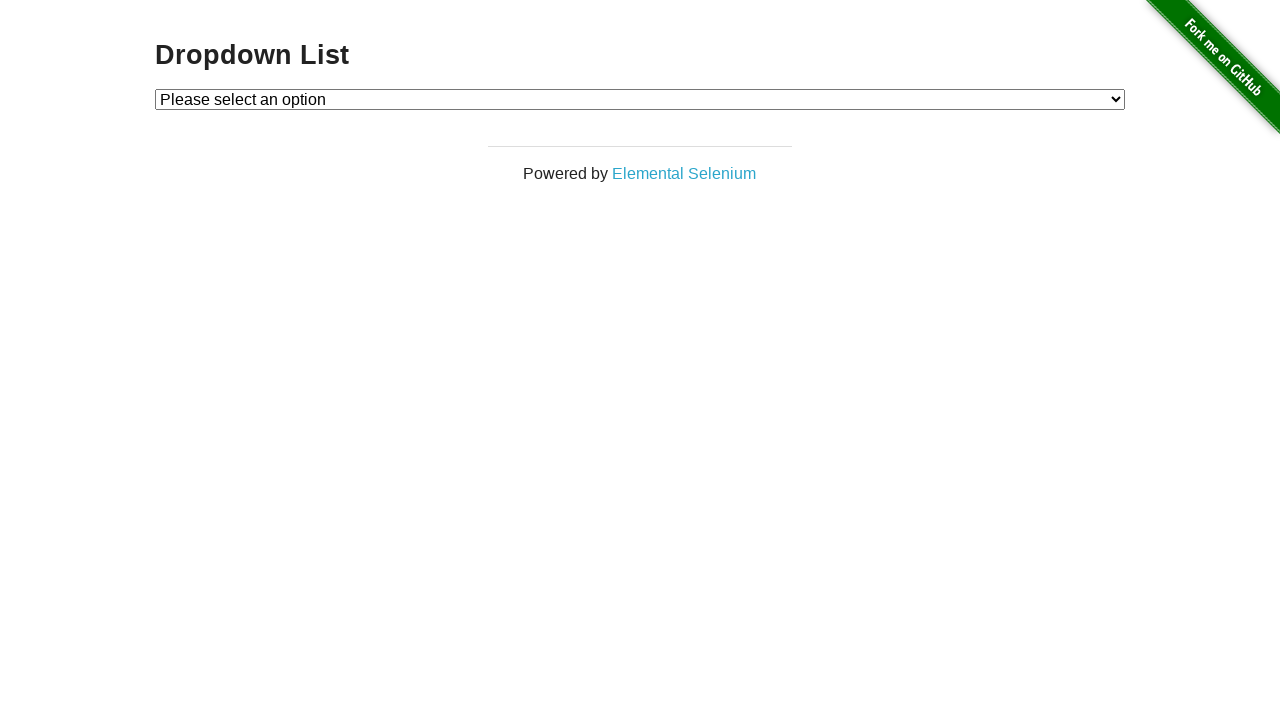

Selected option at index 2 from static dropdown menu on #dropdown
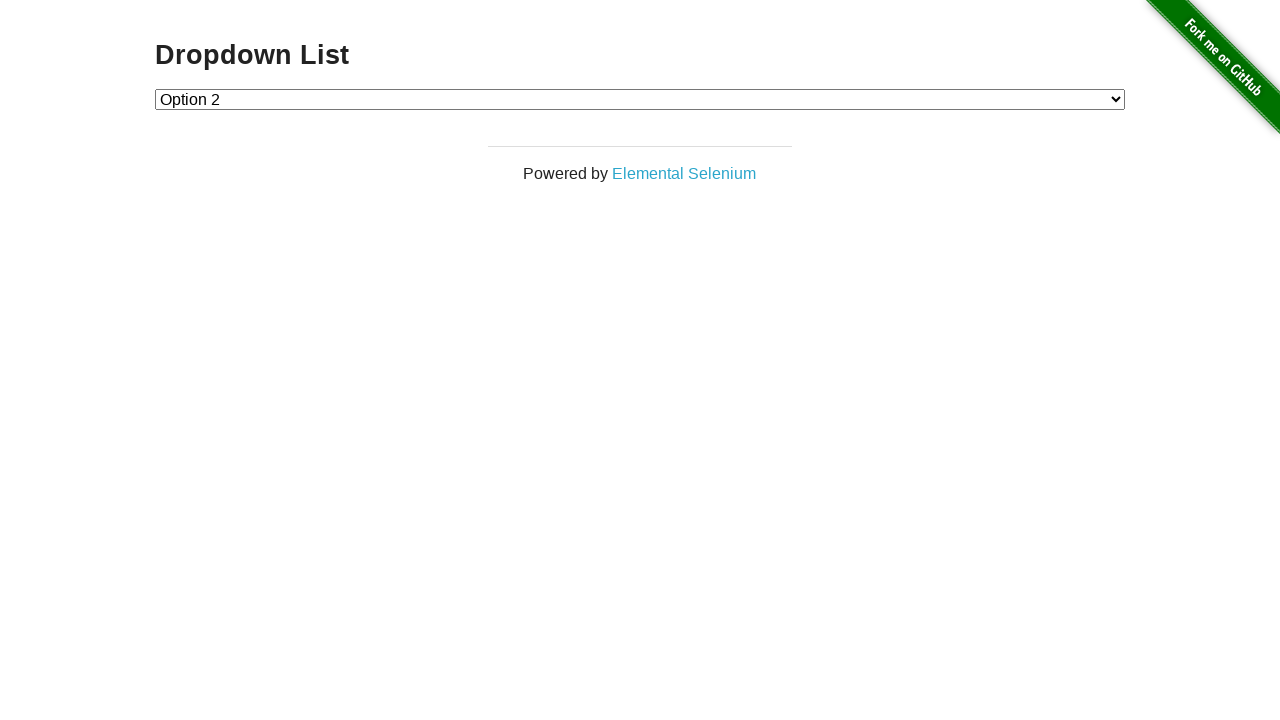

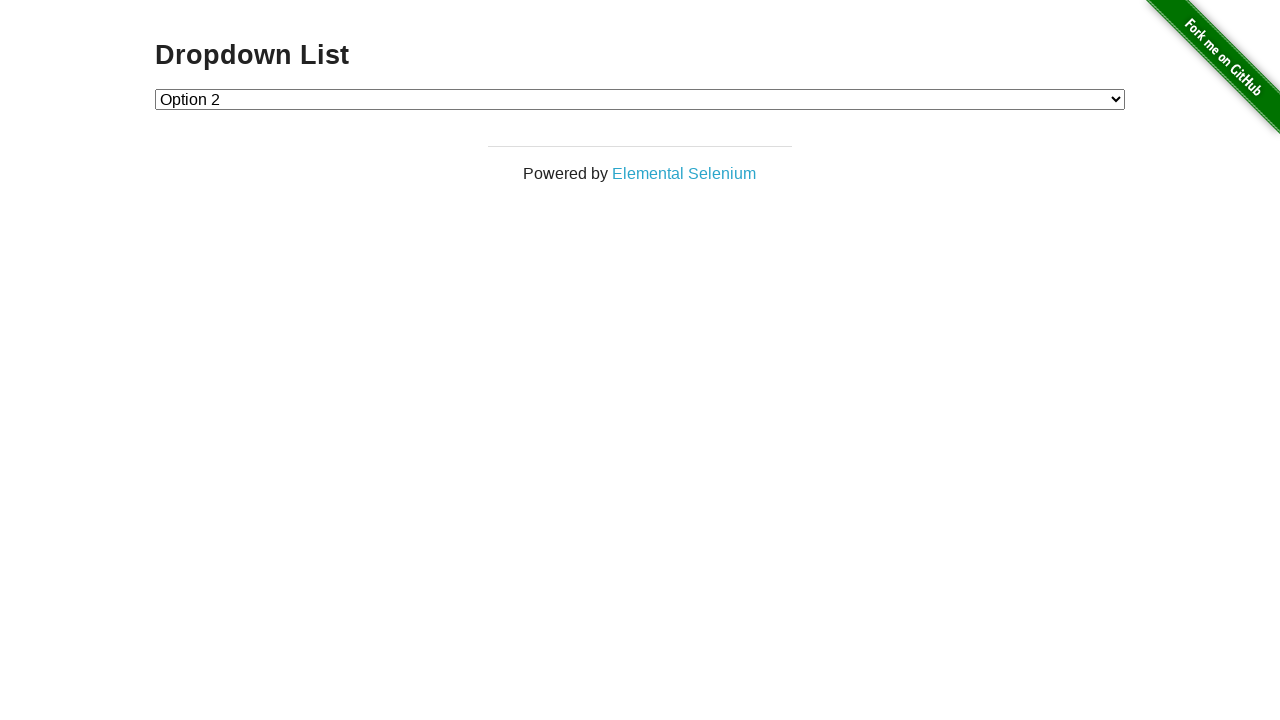